Tests adding a new person to the list by clicking add button, filling name and job fields, and verifying the person appears on the page

Starting URL: https://kristinek.github.io/site/tasks/list_of_people_with_jobs.html

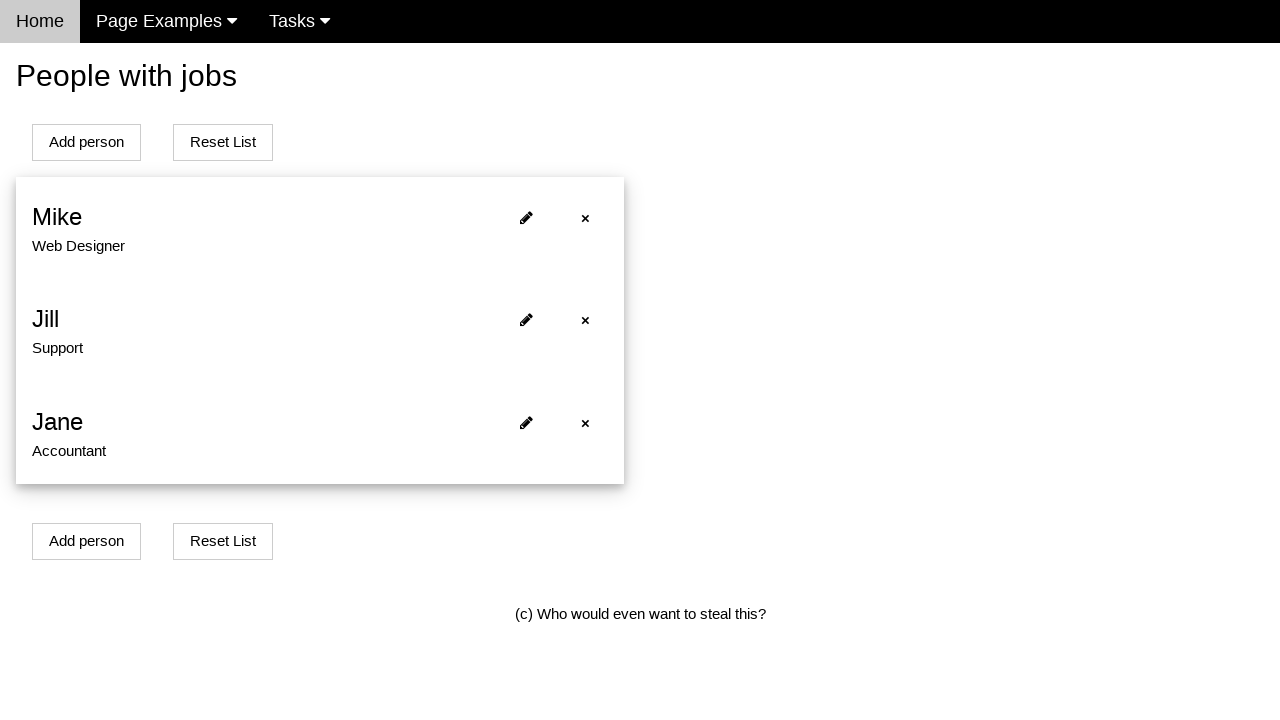

Clicked Add person button at (86, 142) on #addPersonBtn
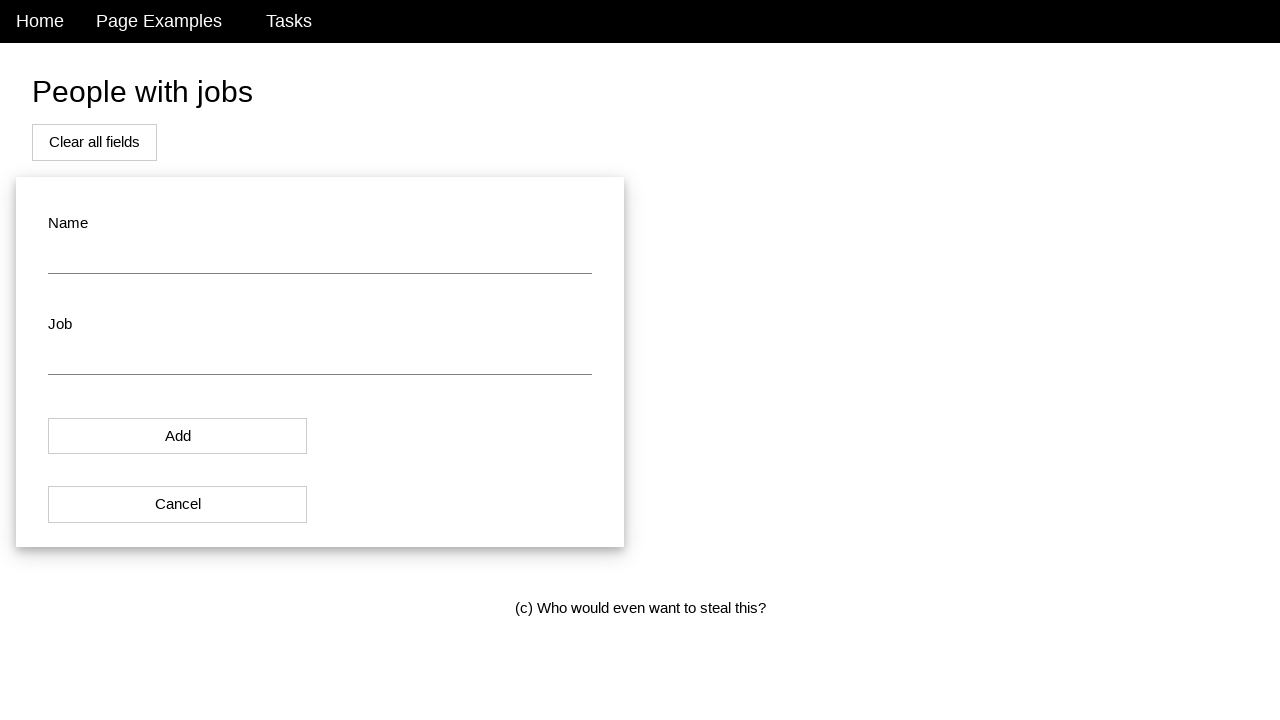

Filled name field with 'Vitalijs' on #name
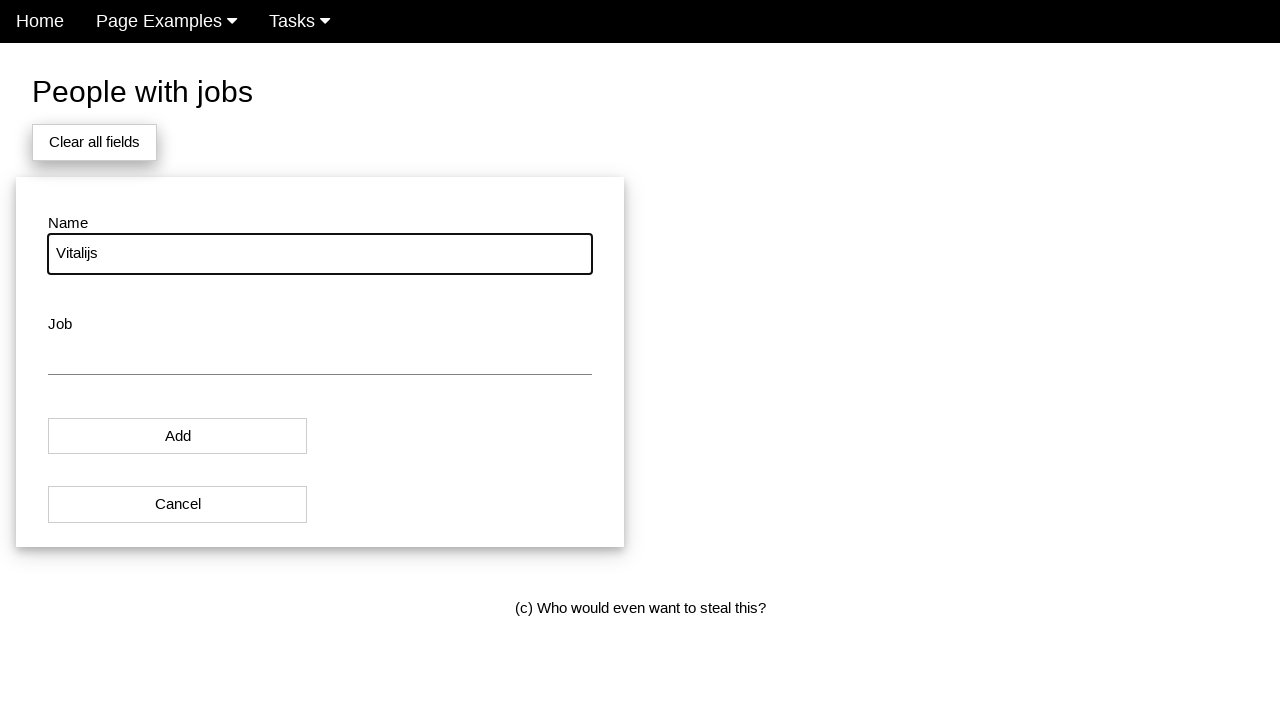

Filled job field with 'Engineer' on #job
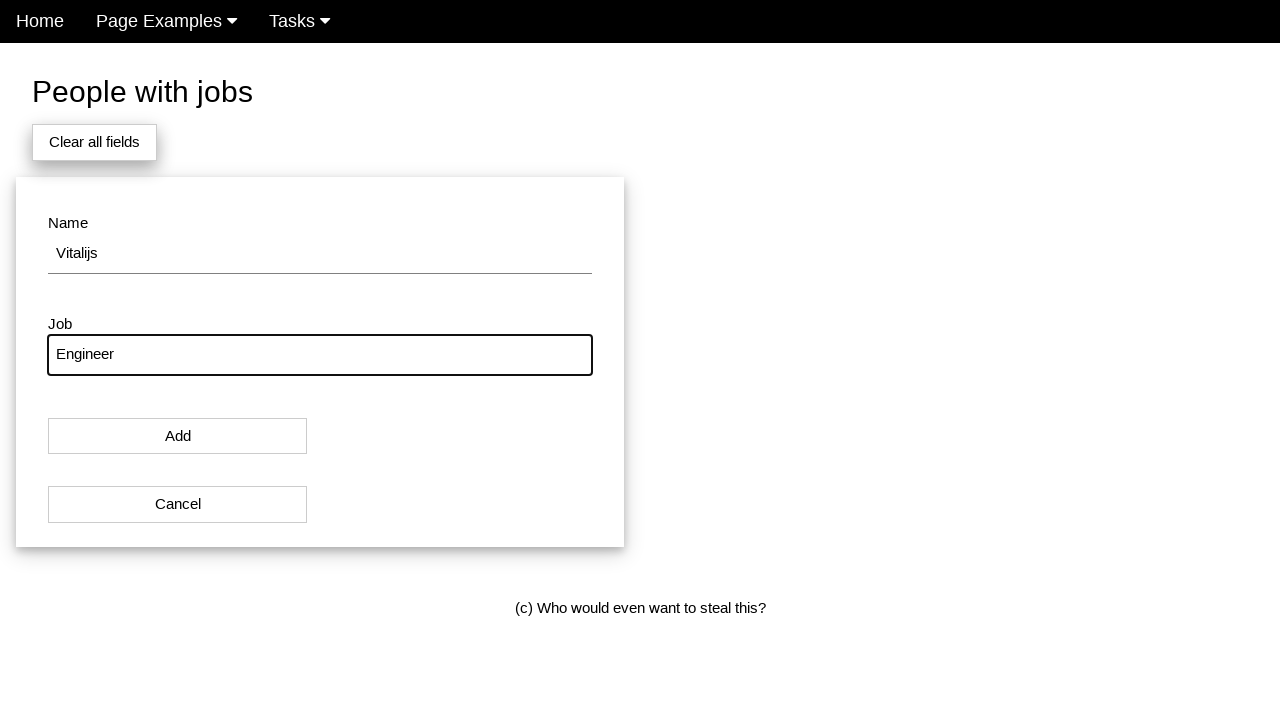

Clicked modal button to submit the form at (178, 436) on #modal_button
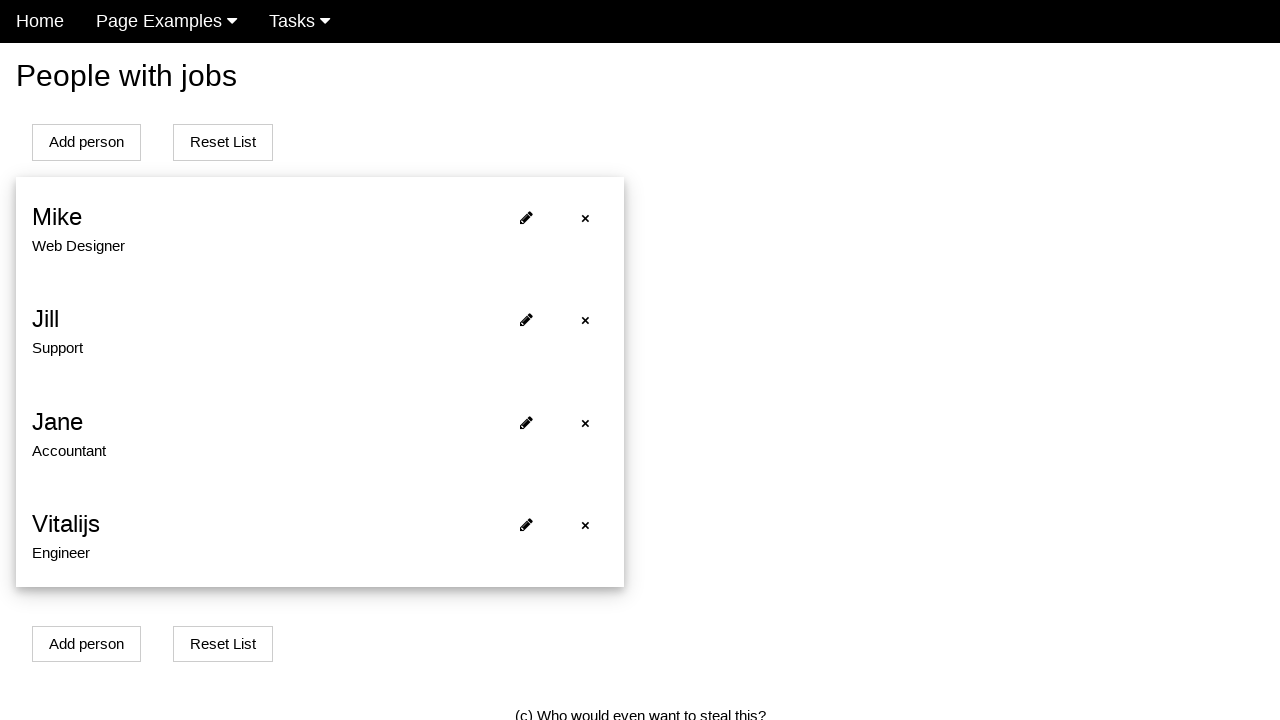

Verified new person appears on the list with ID person3
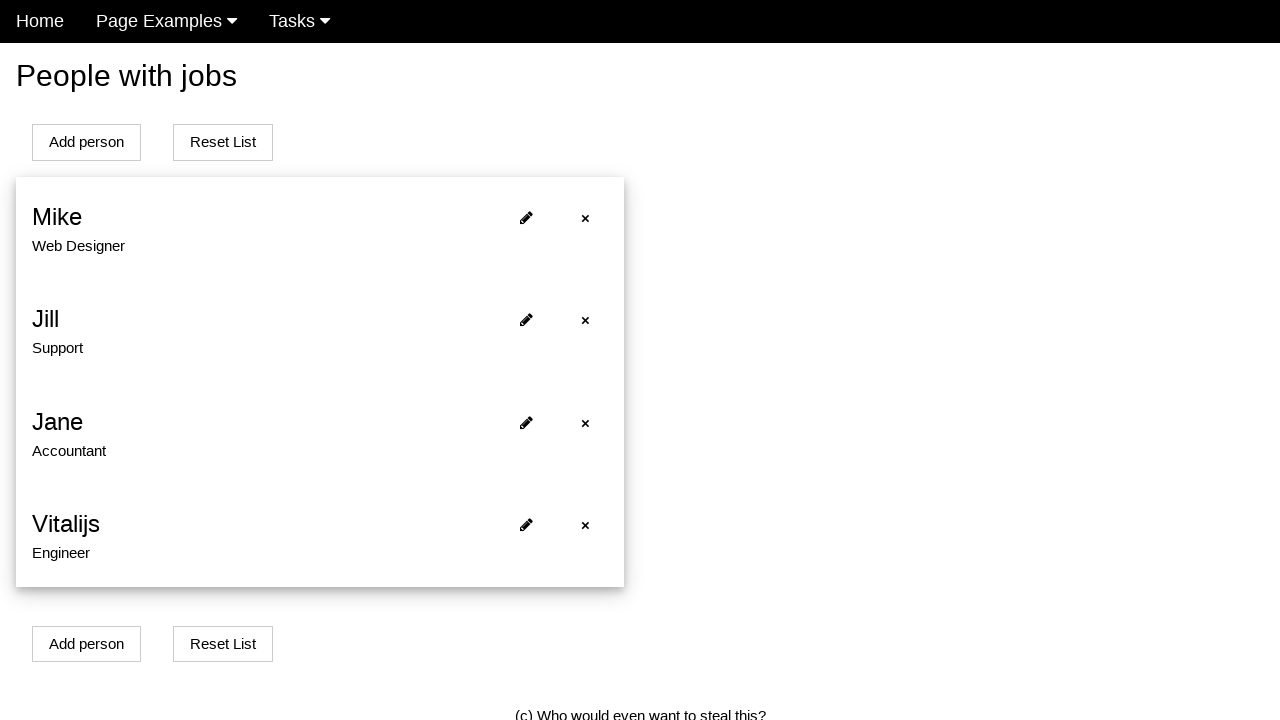

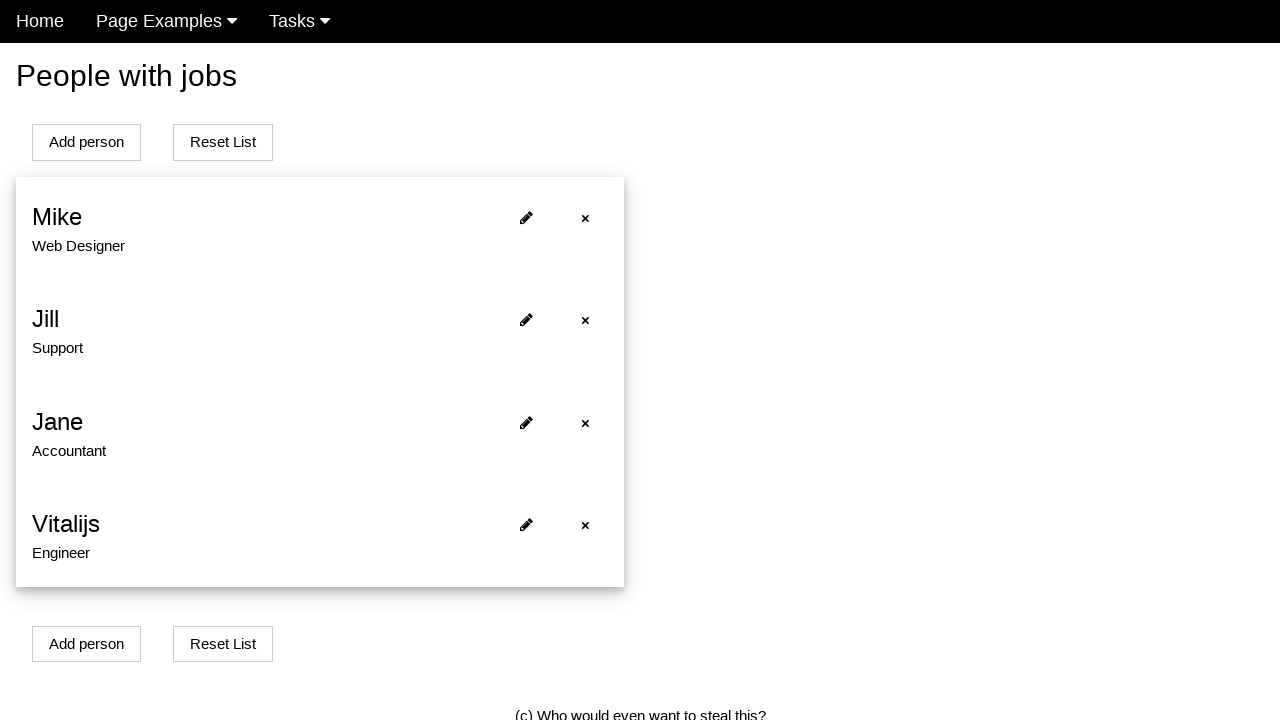